Tests the jQuery UI selectable widget by selecting multiple items using Ctrl+click functionality

Starting URL: https://jqueryui.com/selectable/

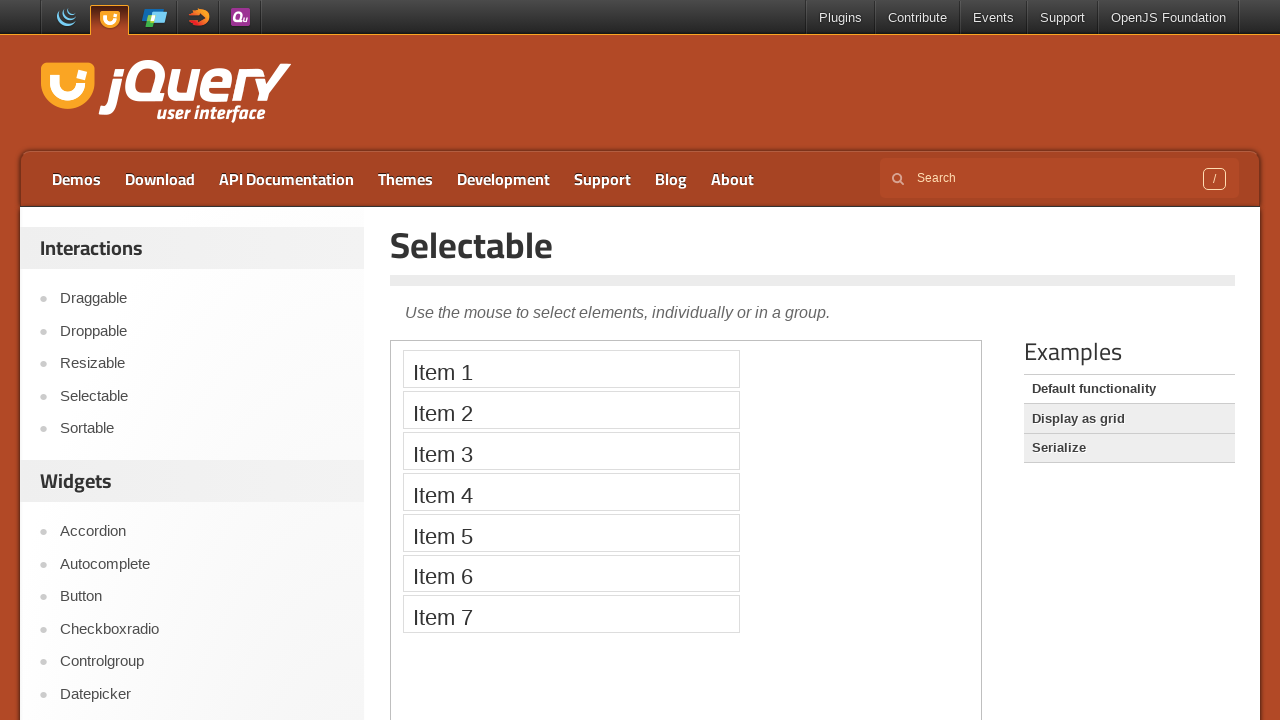

Located demo iframe containing selectable widget
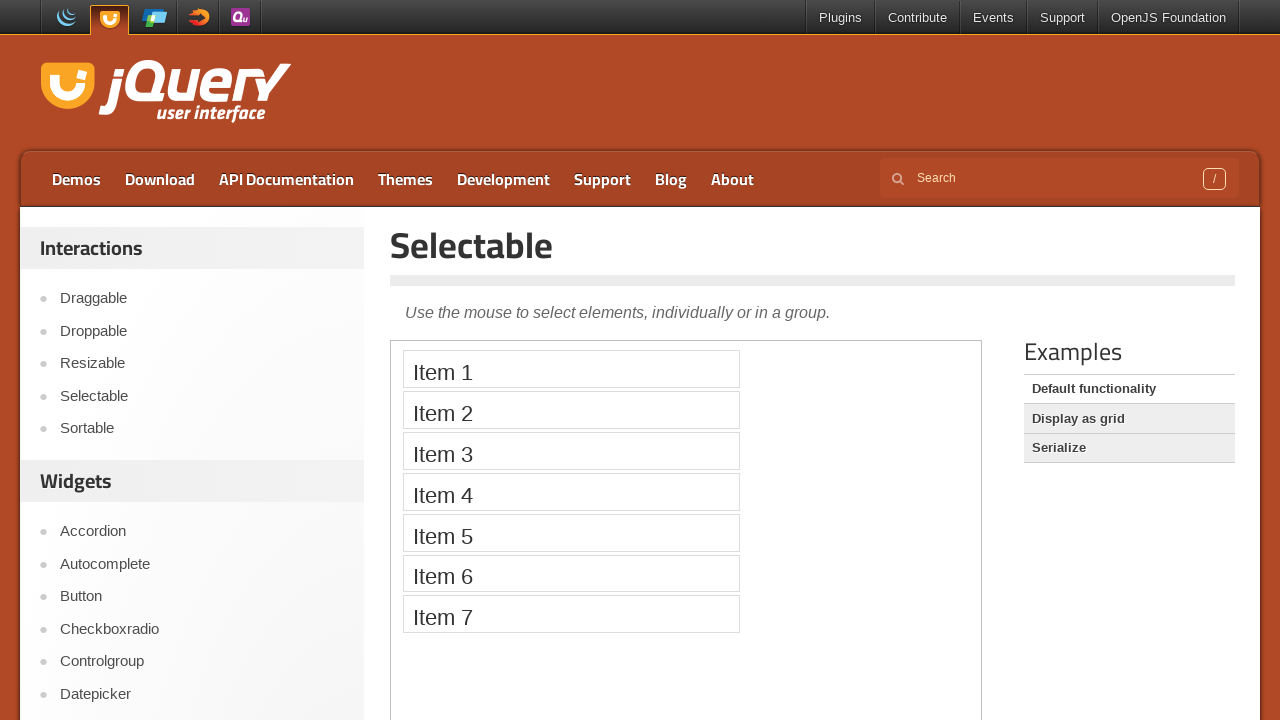

Ctrl+clicked on item 2 in selectable list at (571, 410) on .demo-frame >> internal:control=enter-frame >> (//ol[@id='selectable']/li)[2]
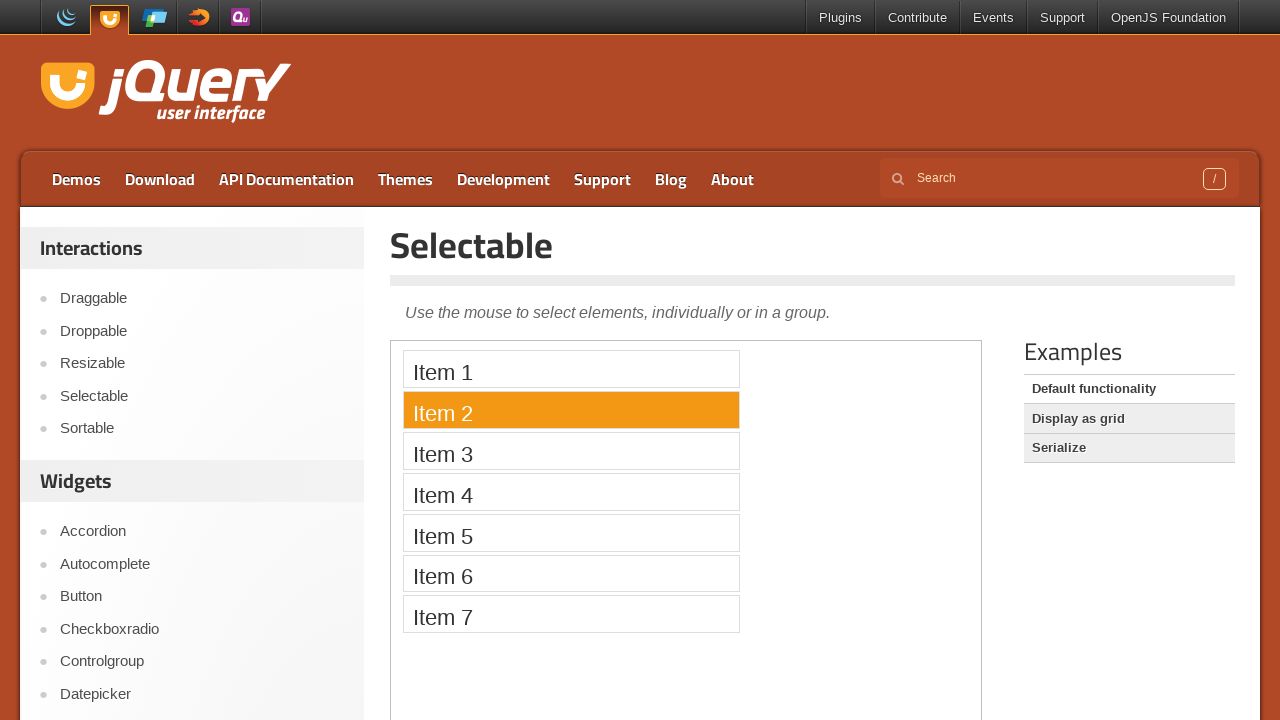

Ctrl+clicked on item 3 in selectable list at (571, 451) on .demo-frame >> internal:control=enter-frame >> (//ol[@id='selectable']/li)[3]
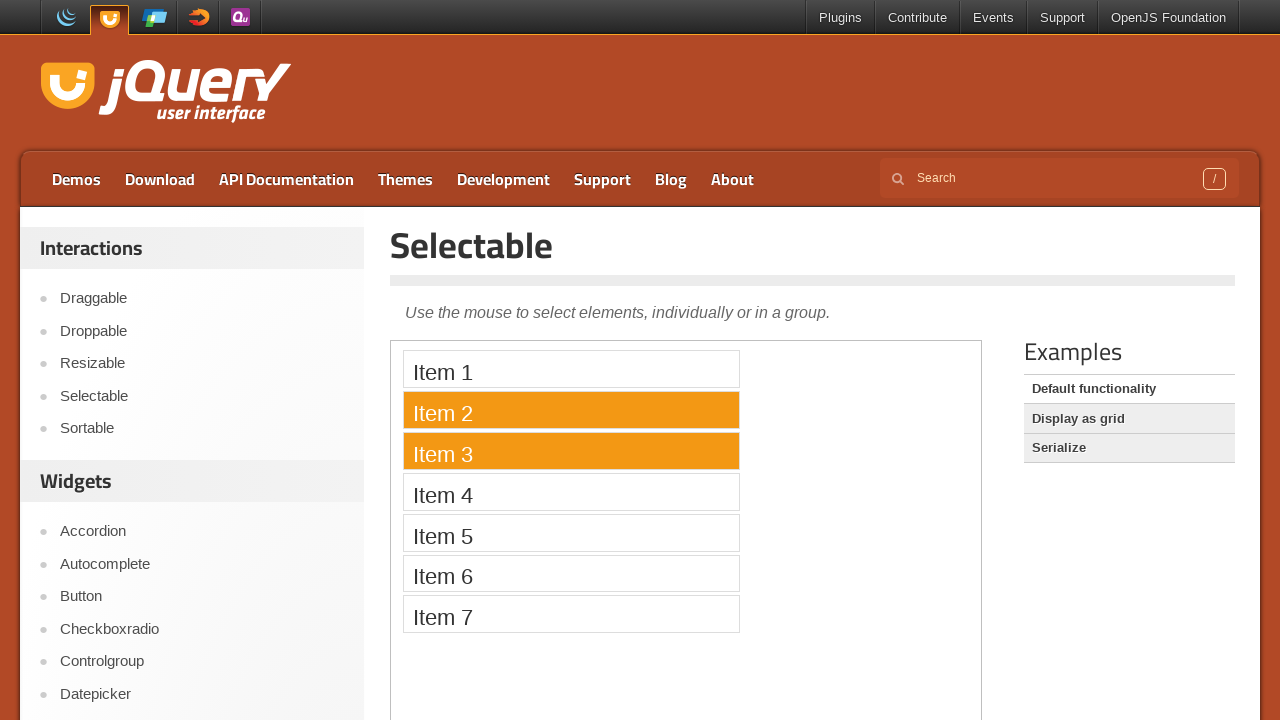

Ctrl+clicked on item 4 in selectable list at (571, 492) on .demo-frame >> internal:control=enter-frame >> (//ol[@id='selectable']/li)[4]
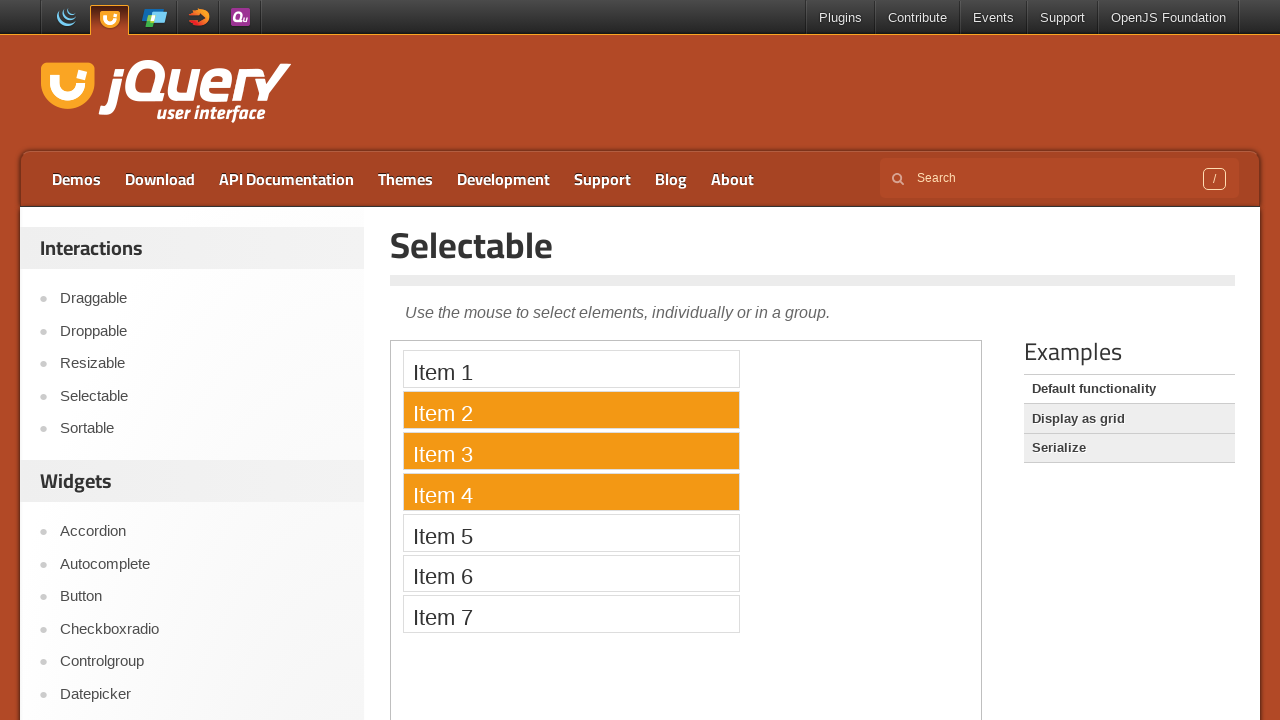

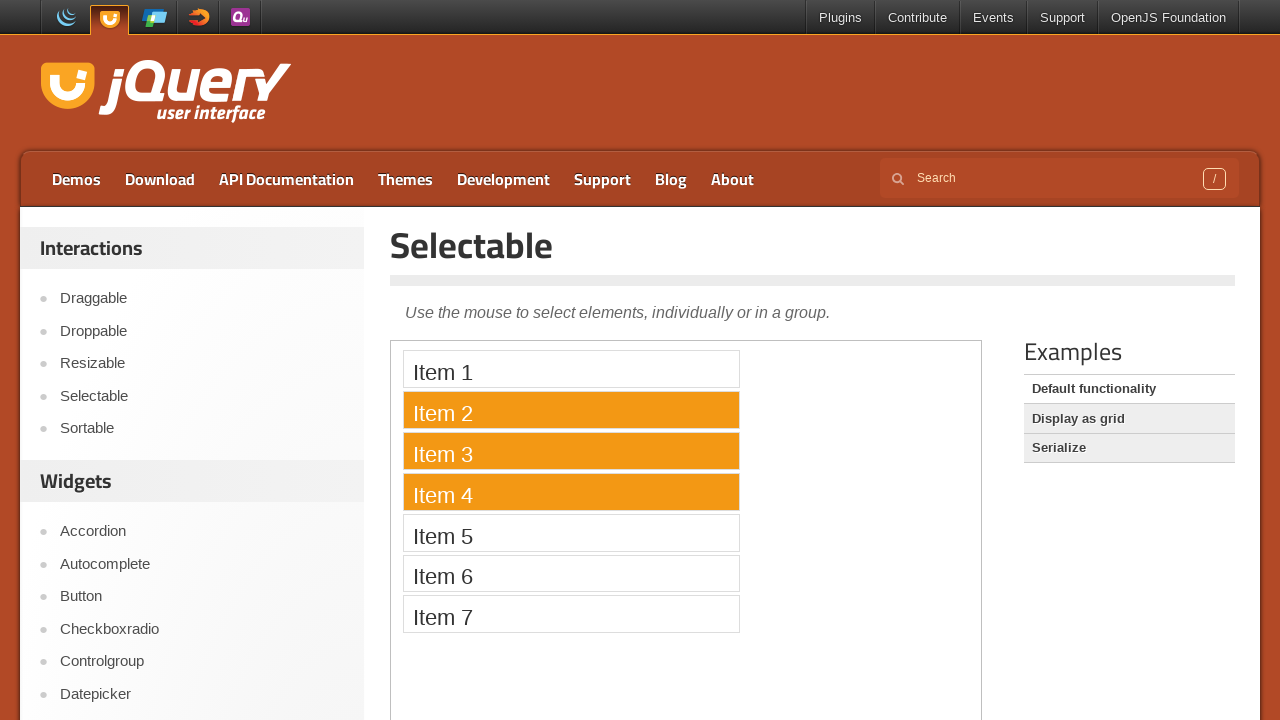